Tests the text box form by clicking on Elements card, navigating to Text Box section, filling out a form with name, email, and addresses, then verifying the output

Starting URL: https://demoqa.com/

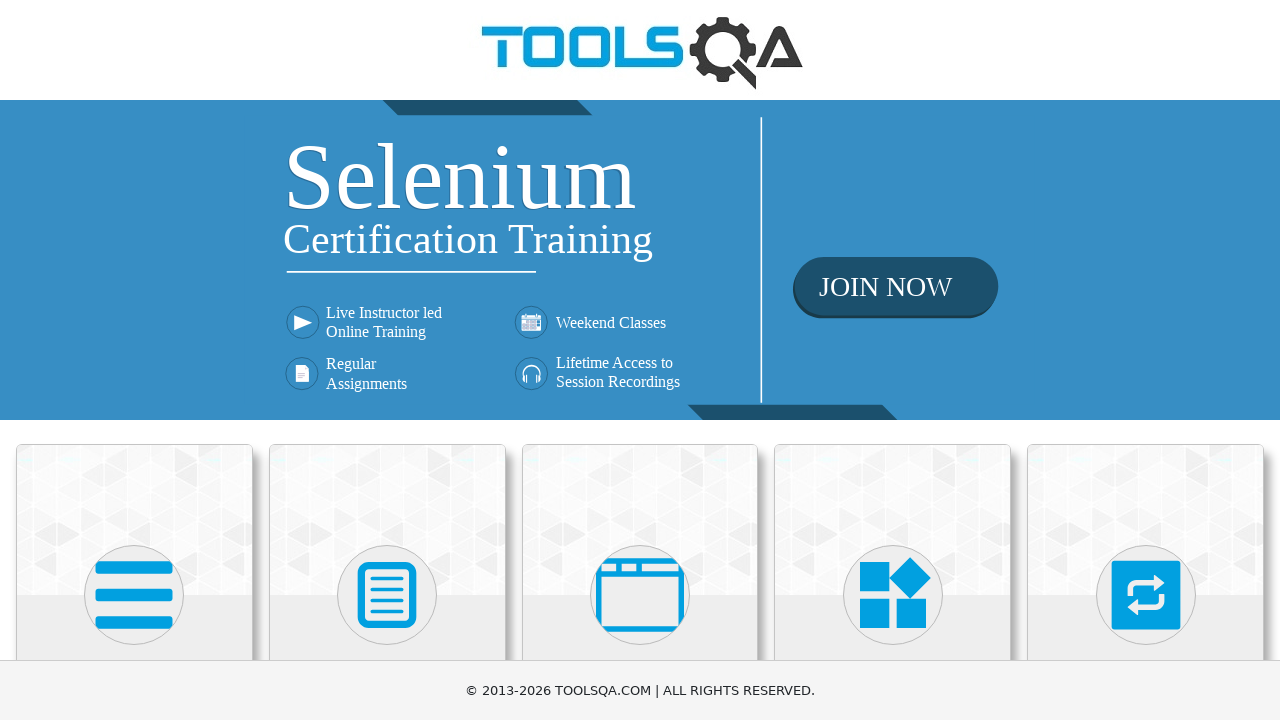

Clicked on Elements card at (134, 360) on xpath=//div[@class='card-body']
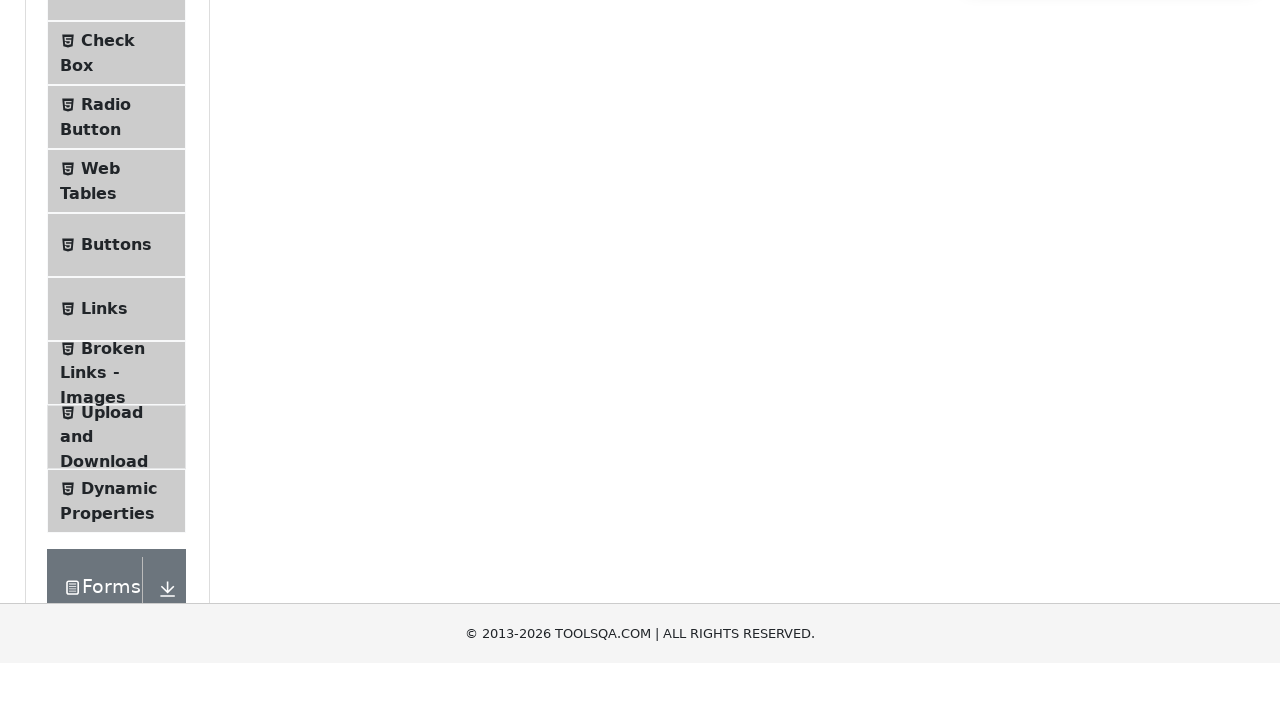

Clicked on Text Box menu item at (116, 261) on #item-0
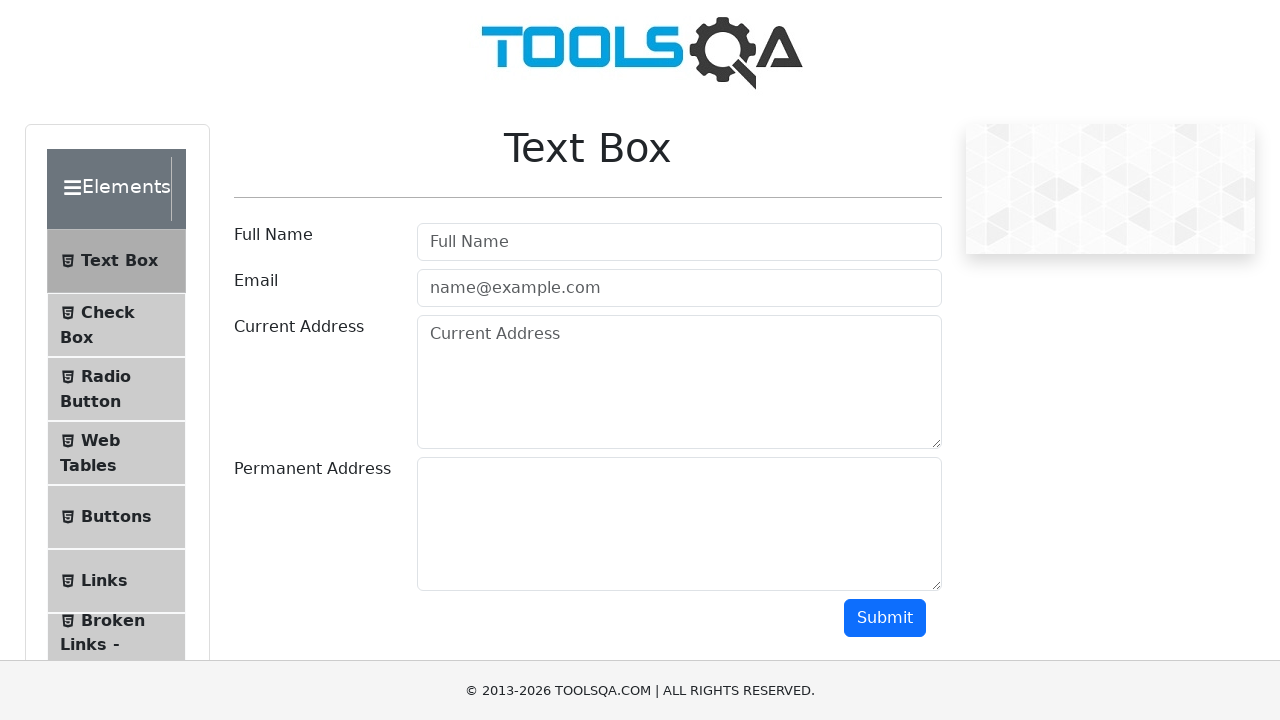

Filled in user name field with 'Sergei Lomako' on #userName
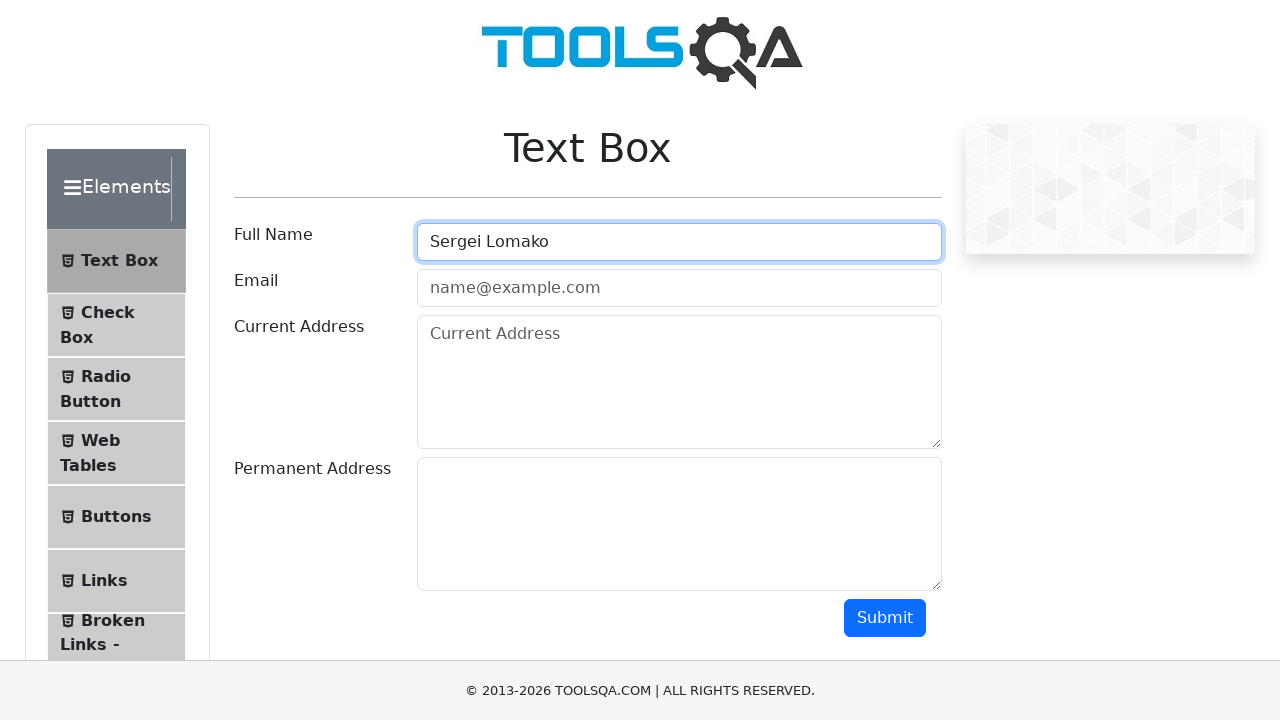

Filled in email field with 'lomakosv@gmail.com' on #userEmail
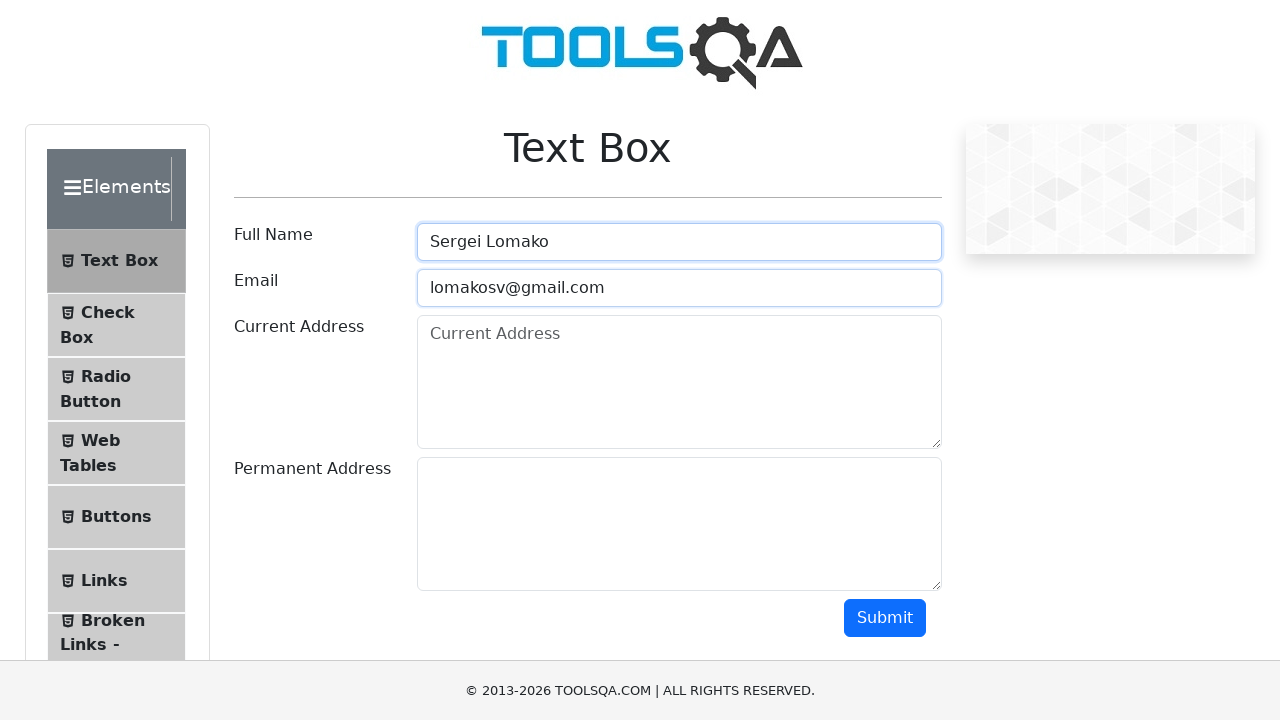

Filled in current address field with '123 Test Street' on #currentAddress
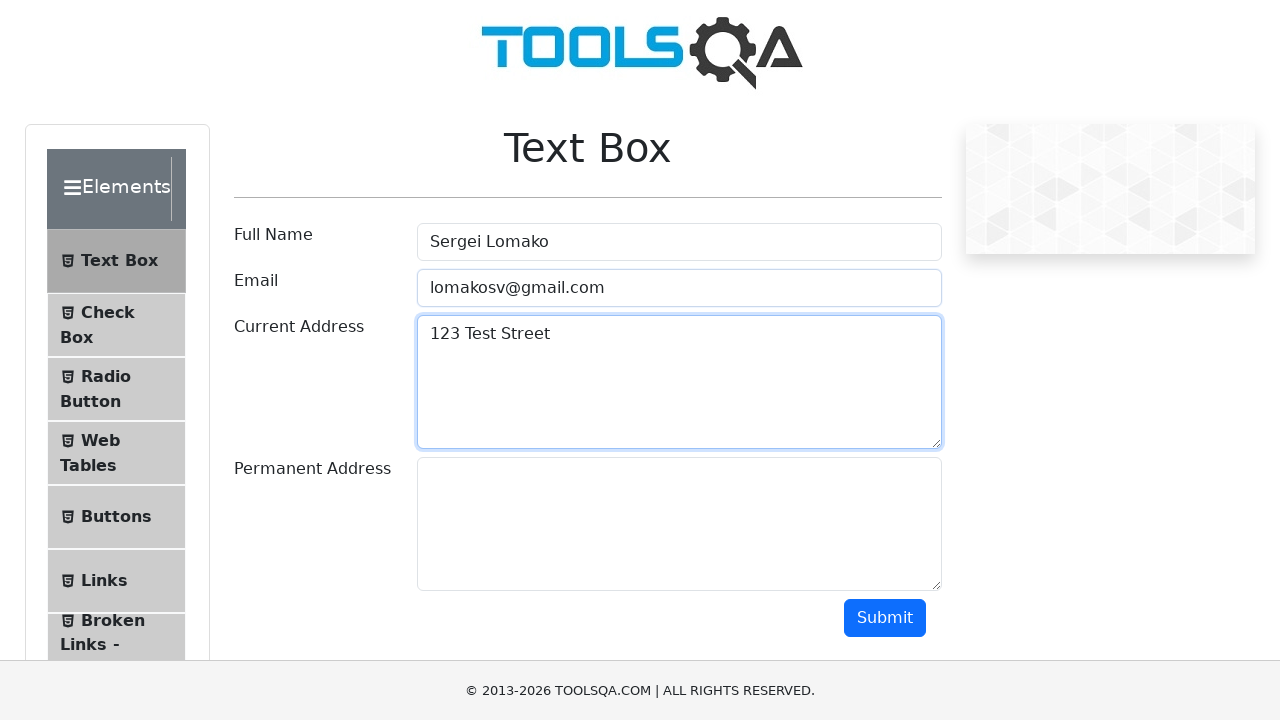

Filled in permanent address field with '456 Permanent Ave' on #permanentAddress
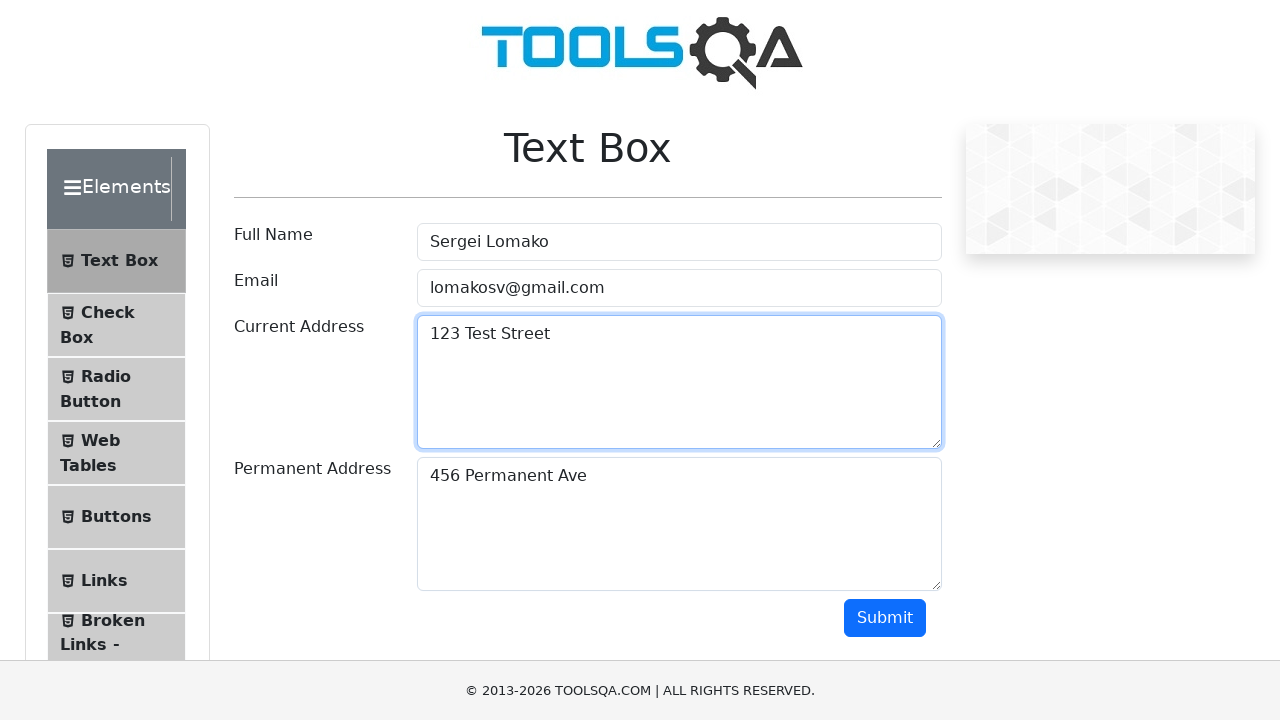

Clicked submit button to submit the form at (885, 618) on #submit
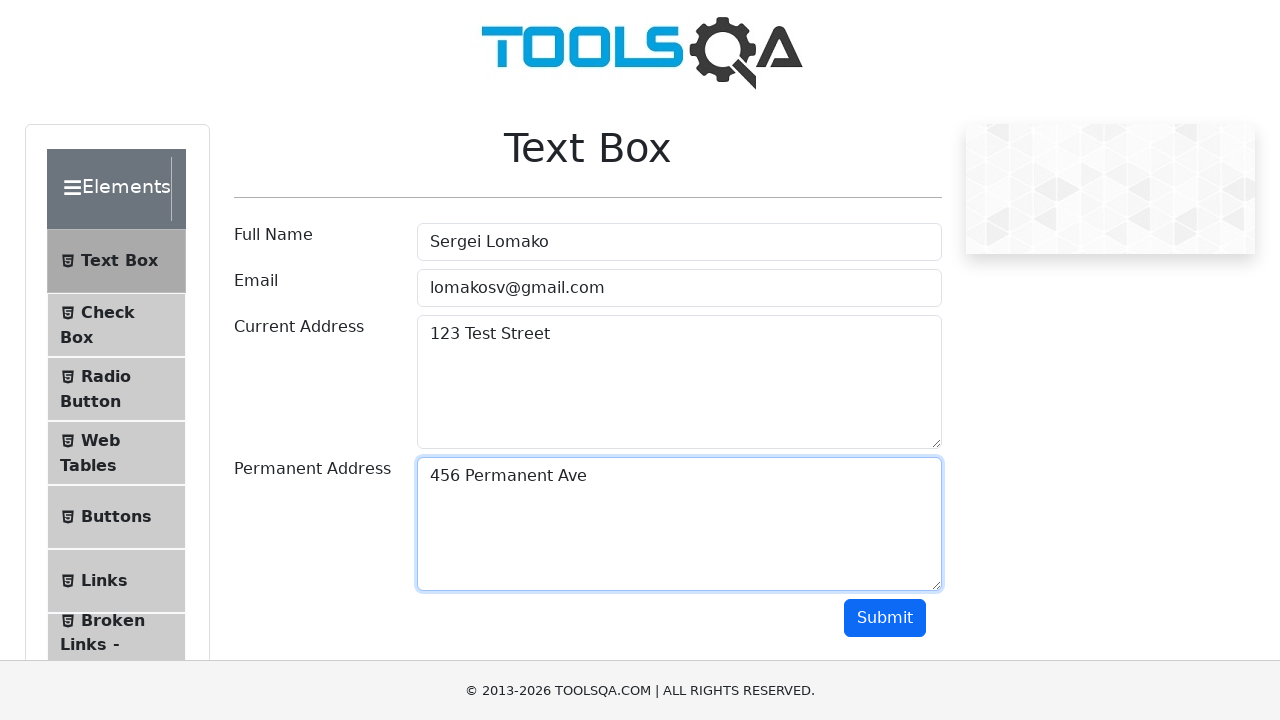

Output section appeared with form submission results
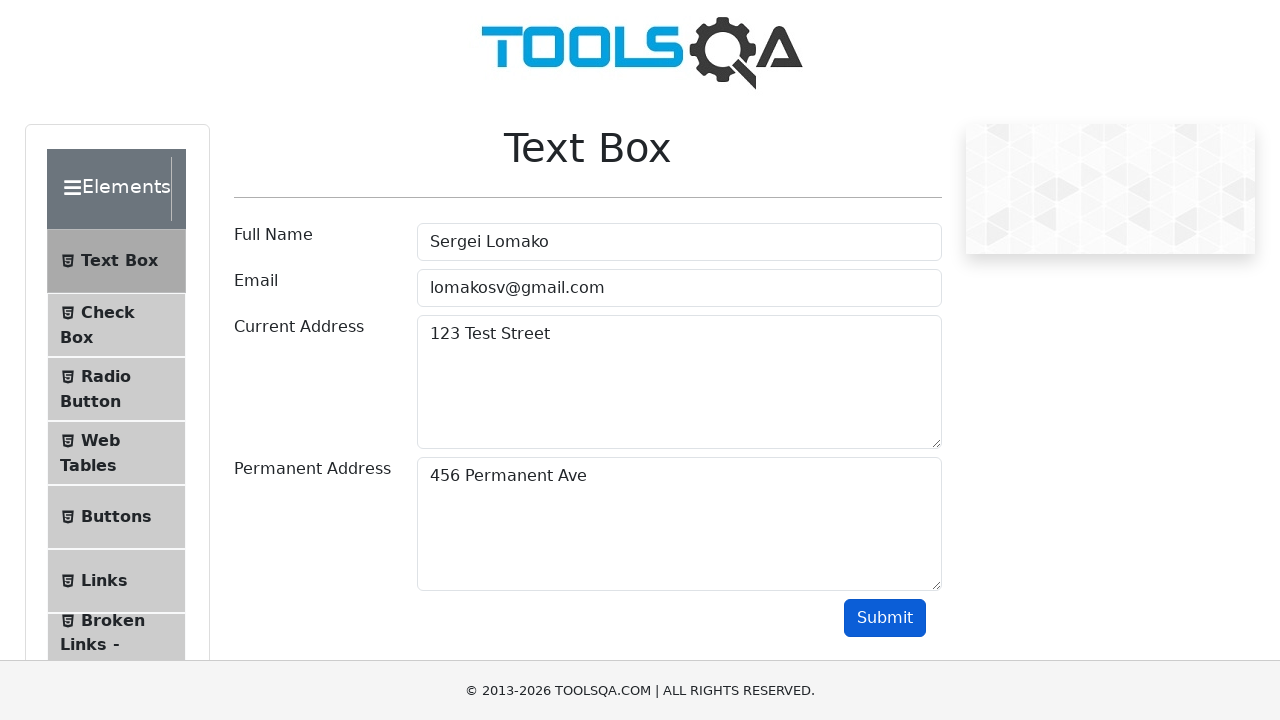

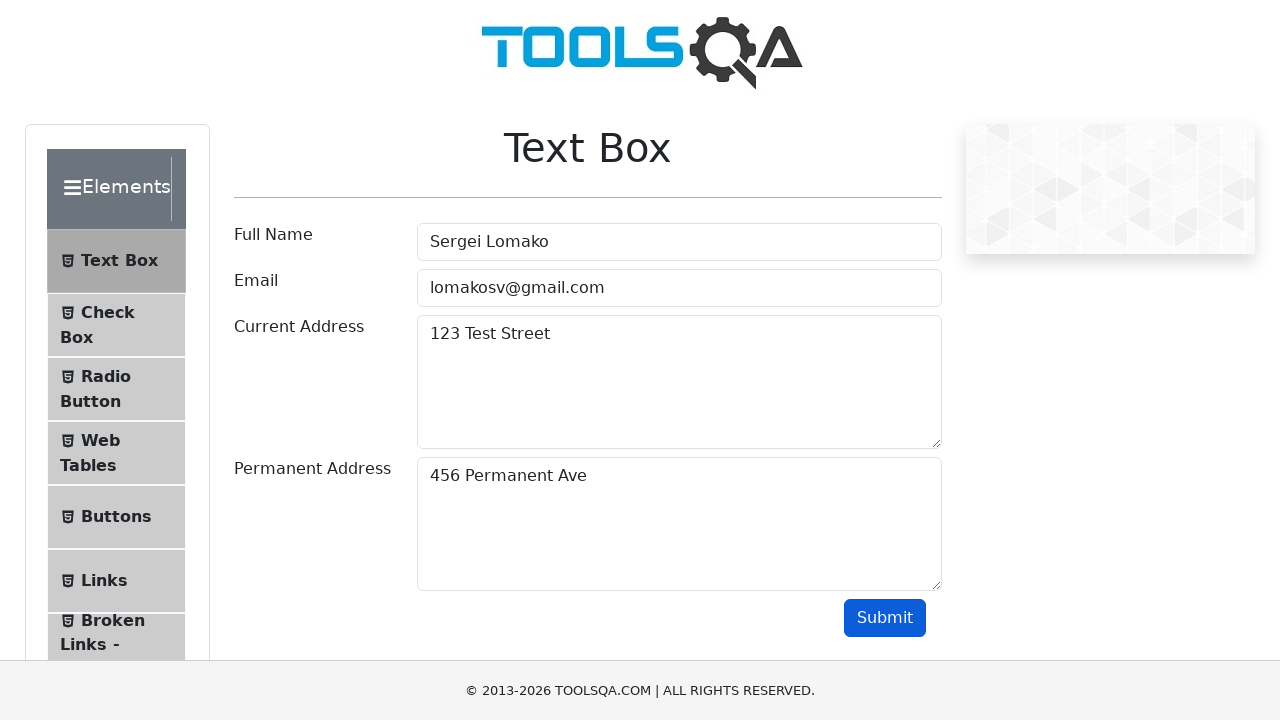